Tests navigation to the Java documentation page by clicking Get Started, hovering over the Node.js button, and selecting Java from the language dropdown

Starting URL: https://playwright.dev/

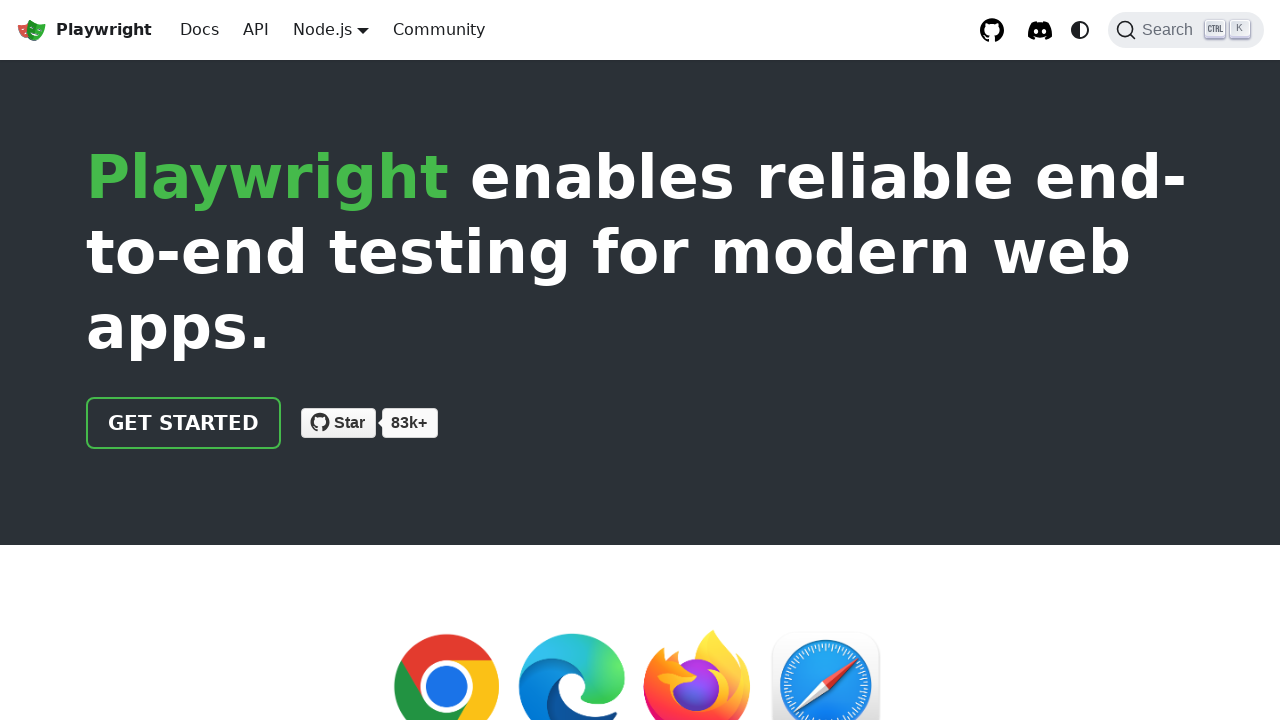

Clicked Get Started link at (184, 423) on internal:role=link[name="Get start"i]
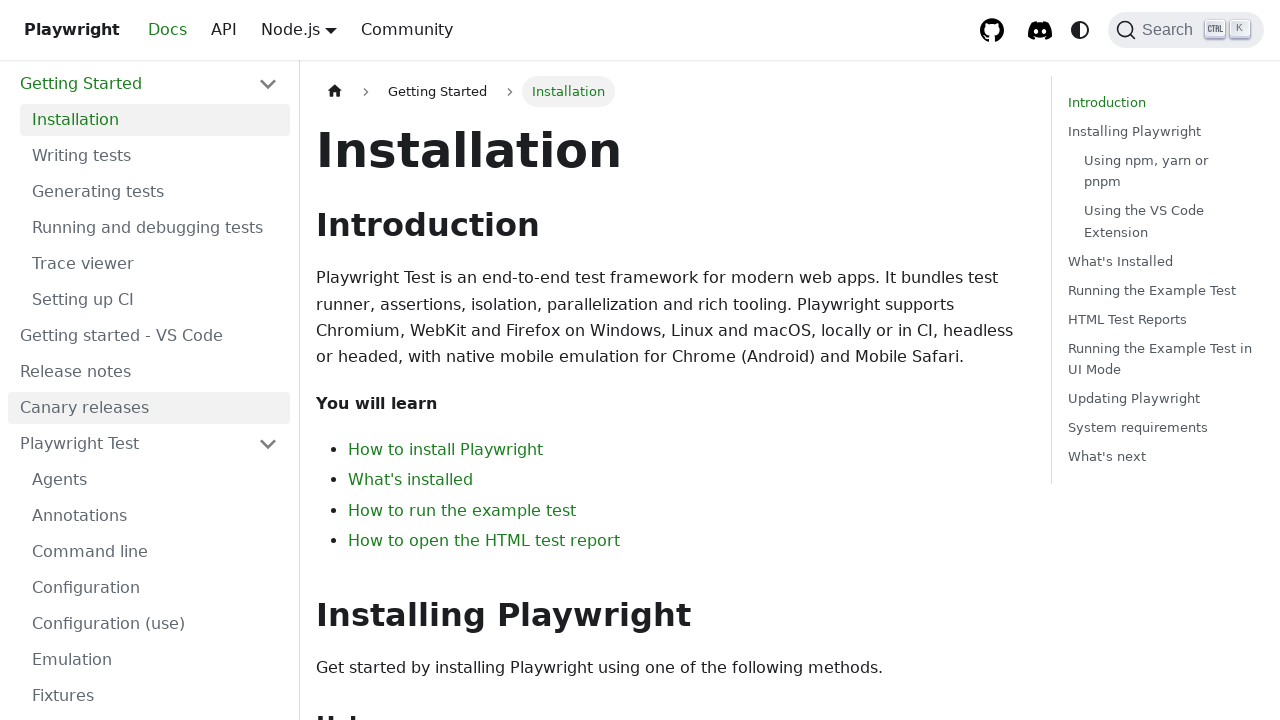

Hovered over Node.js button to reveal language dropdown at (322, 29) on internal:role=button[name="Node.js"i]
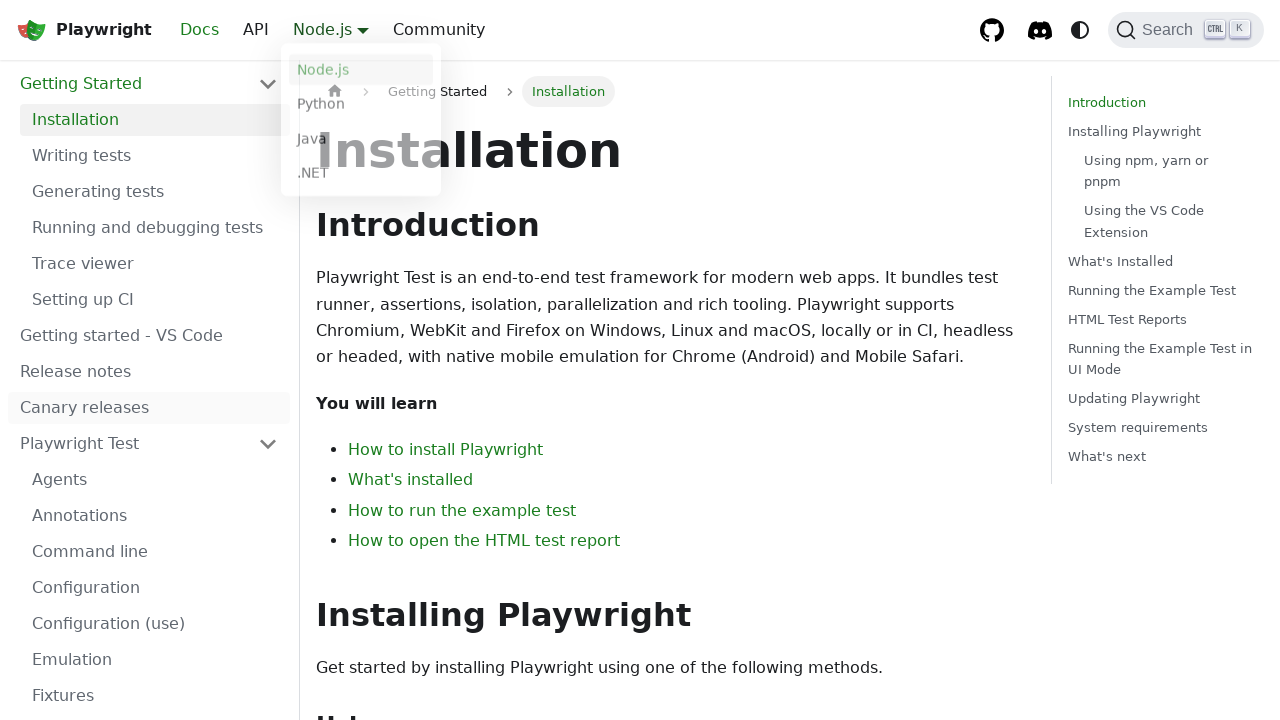

Selected Java from language dropdown at (361, 142) on internal:text="Java"s
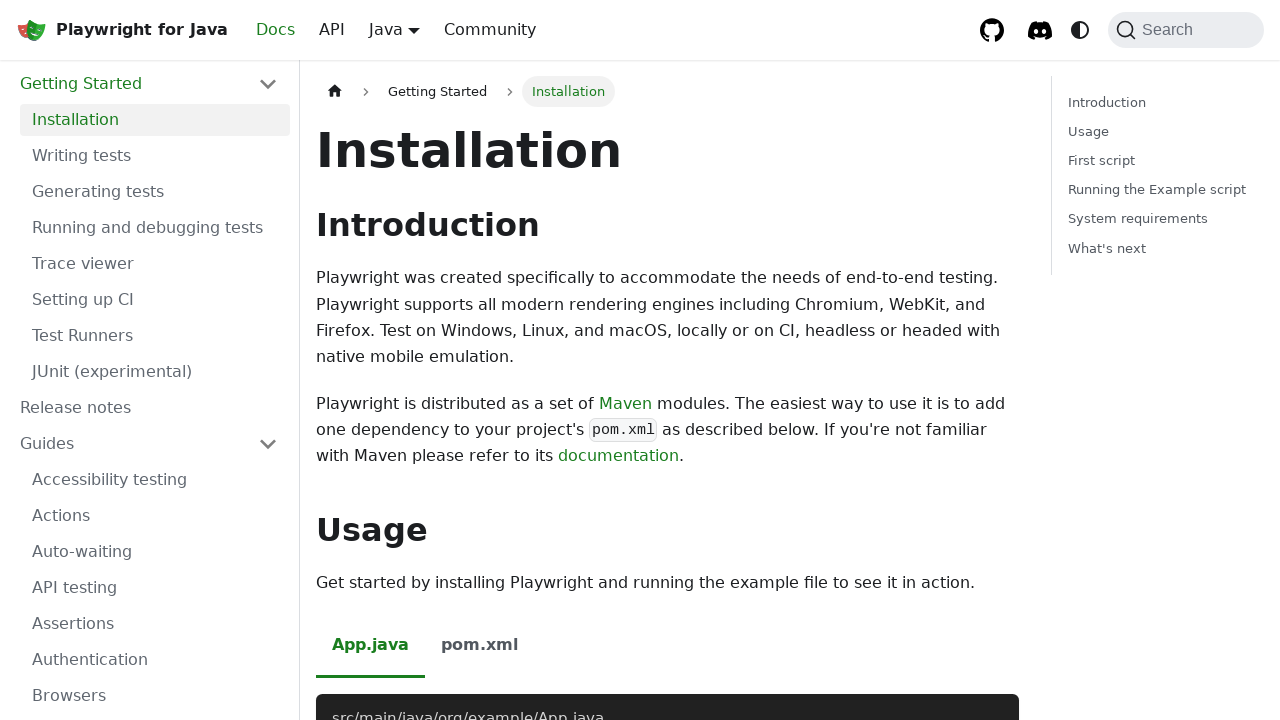

Navigated to Java documentation page
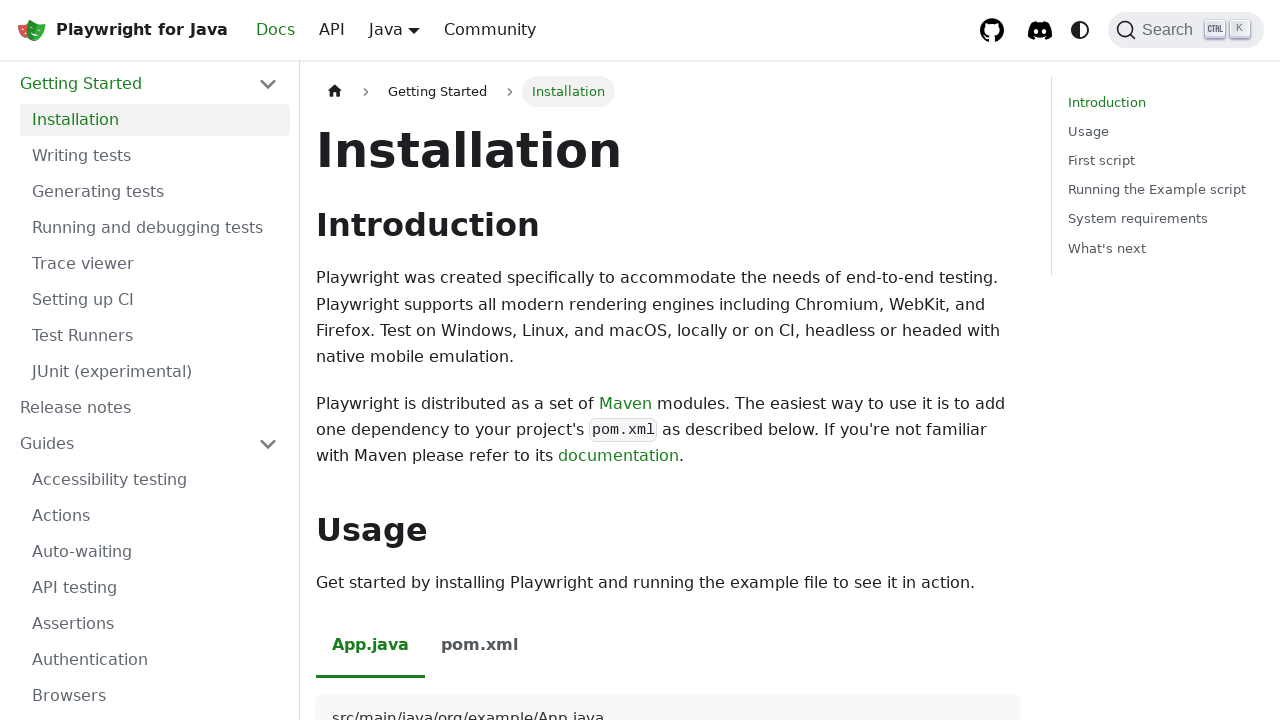

Java-specific content verified as visible on documentation page
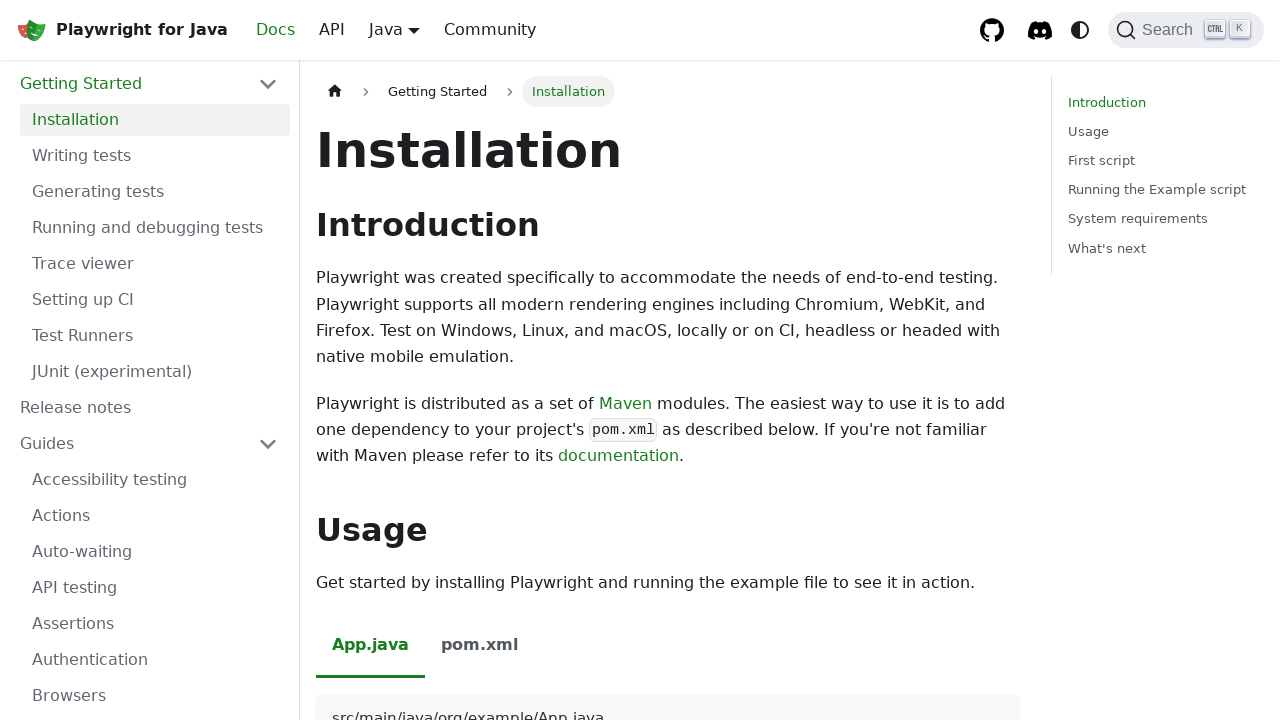

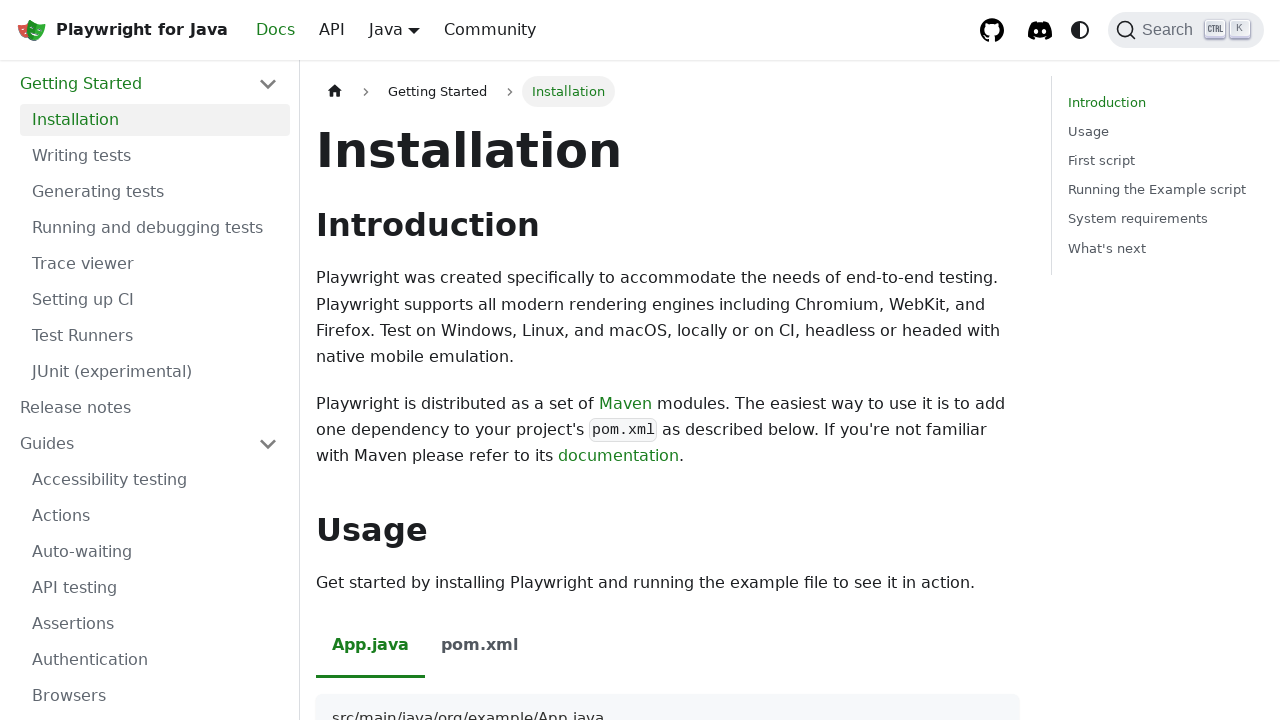